Tests single tab handling by opening a new tab via link click, interacting with the new tab's search functionality, and switching between tabs

Starting URL: https://demo.automationtesting.in/Windows.html

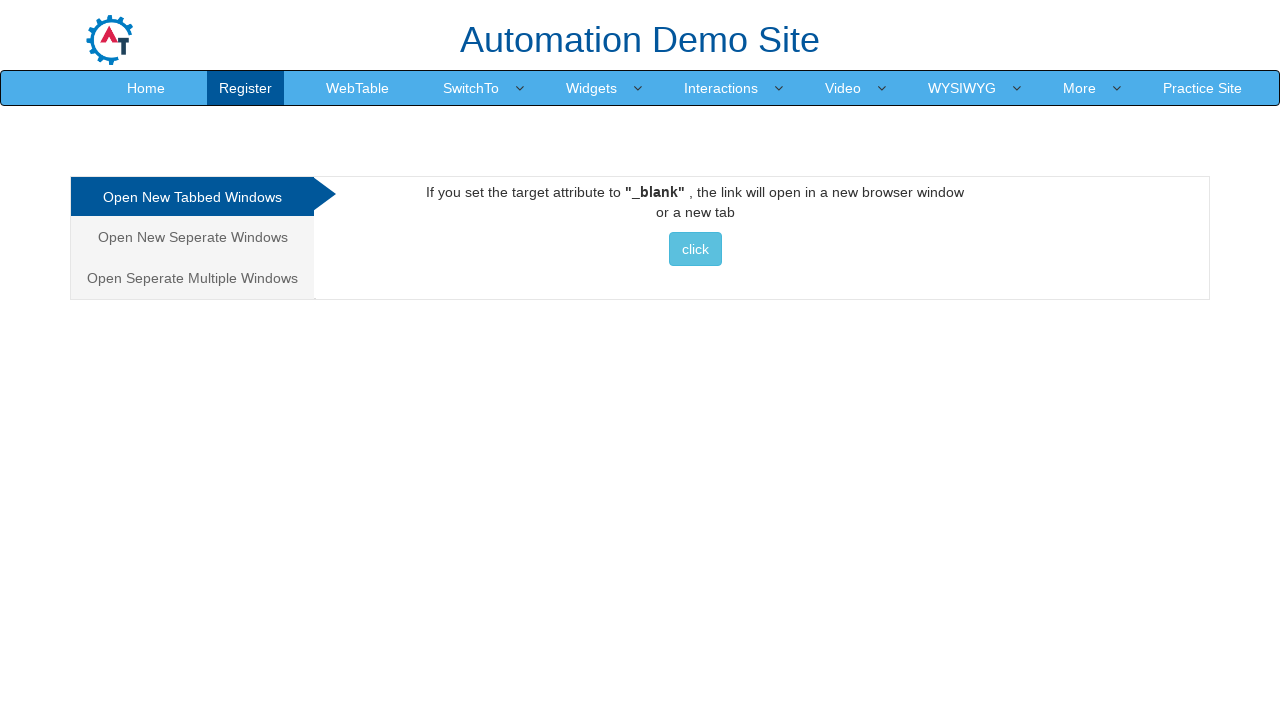

Clicked link to open new tab at (695, 249) on #Tabbed>a
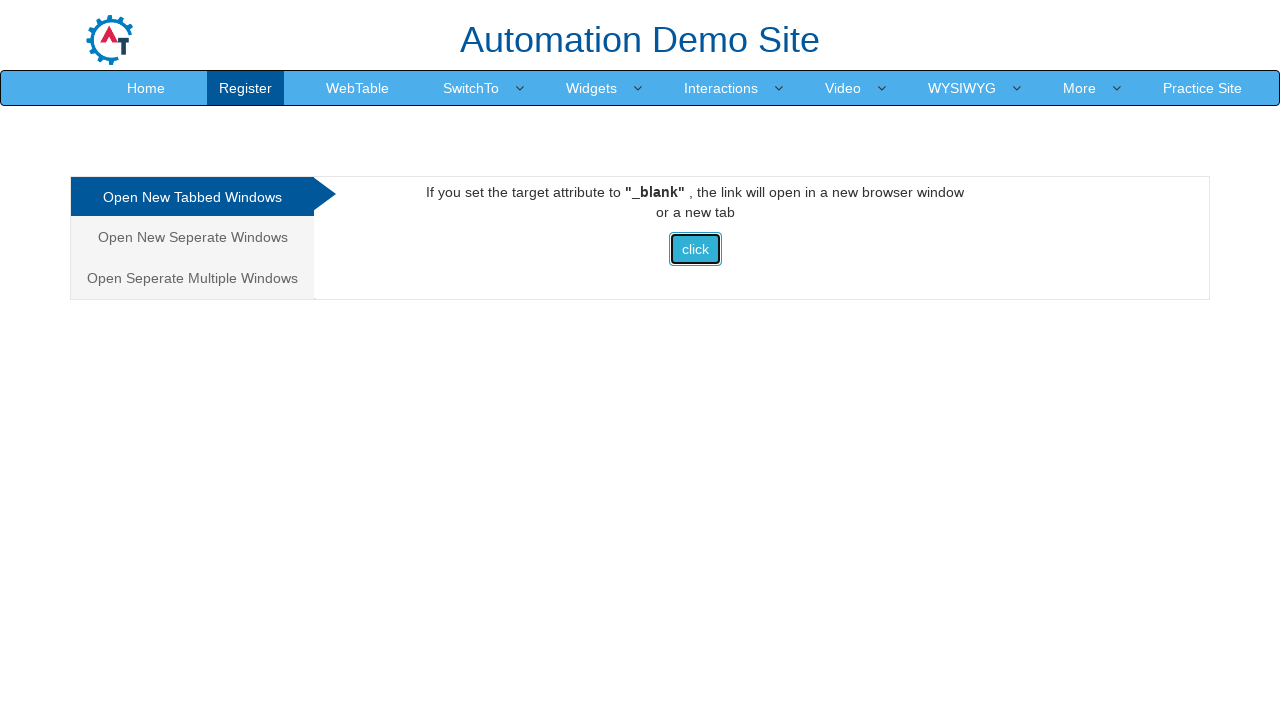

New tab popup opened and captured
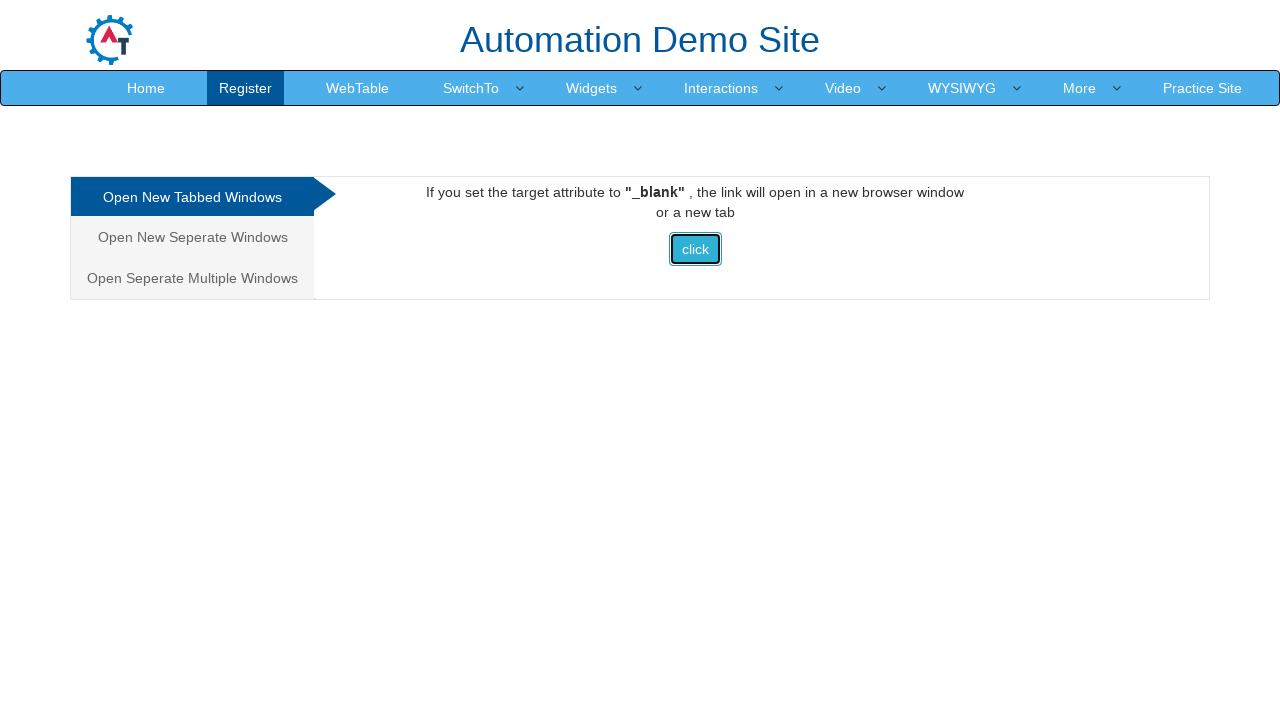

Clicked search button in new tab at (1187, 32) on .DocSearch-Button-Placeholder
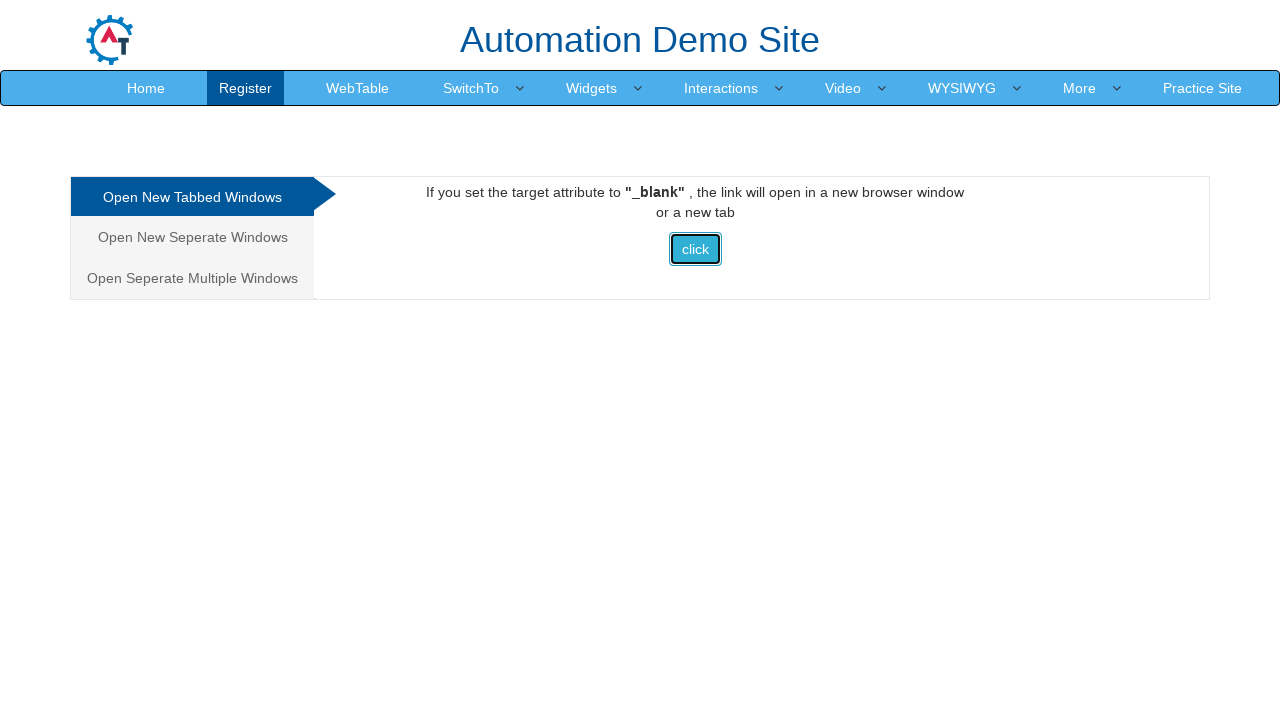

Filled search input with 'Playwright' in new tab on #docsearch-input
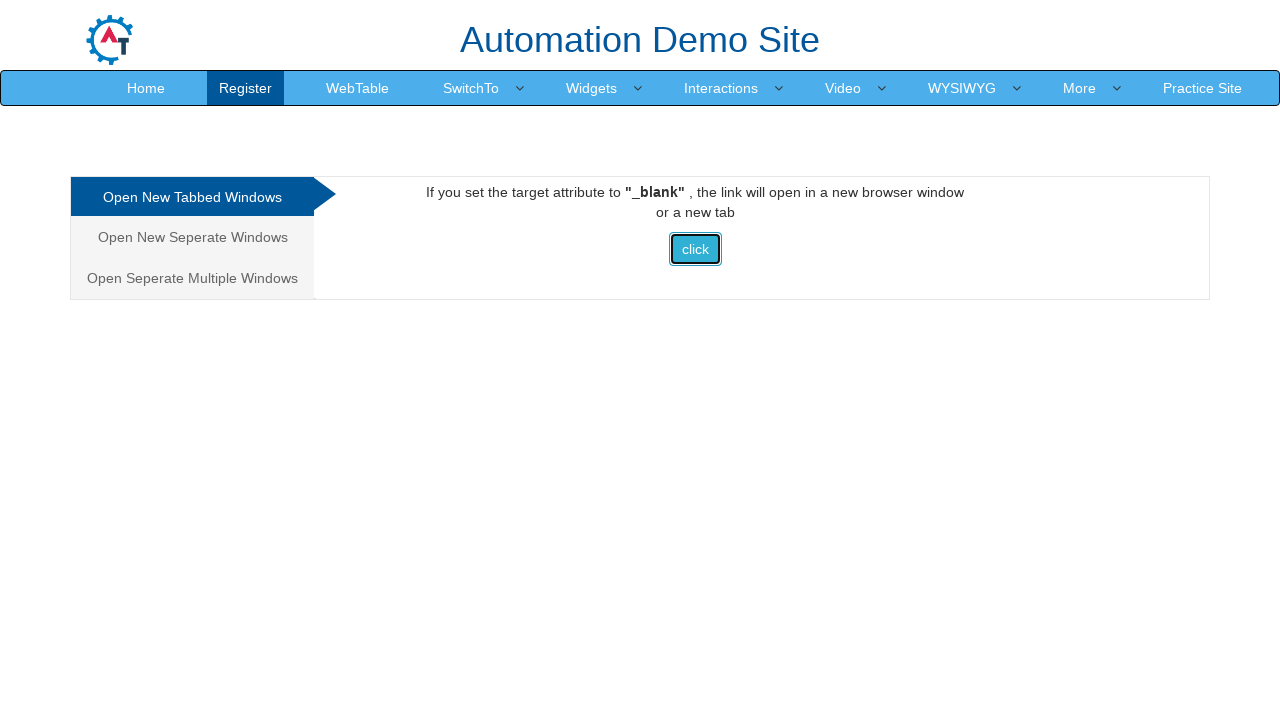

Brought original tab to front
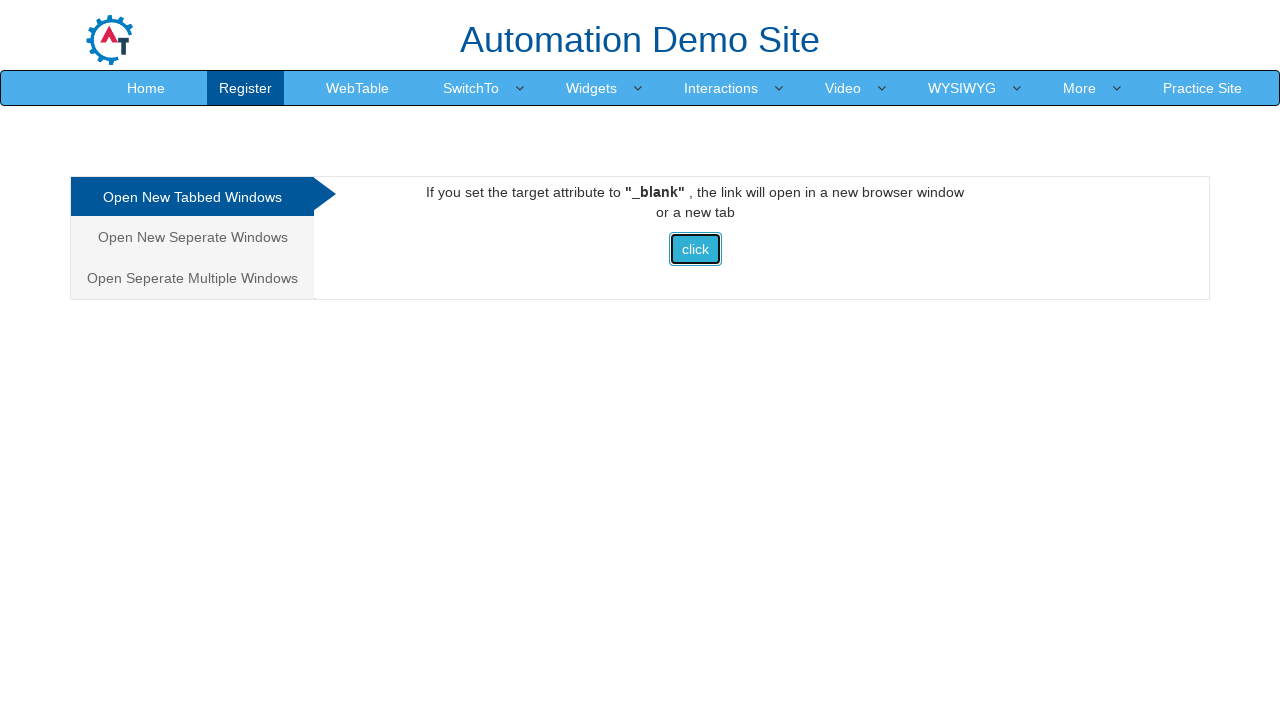

Clicked Separate tab link on original page at (192, 237) on .analystic[href="#Seperate"]
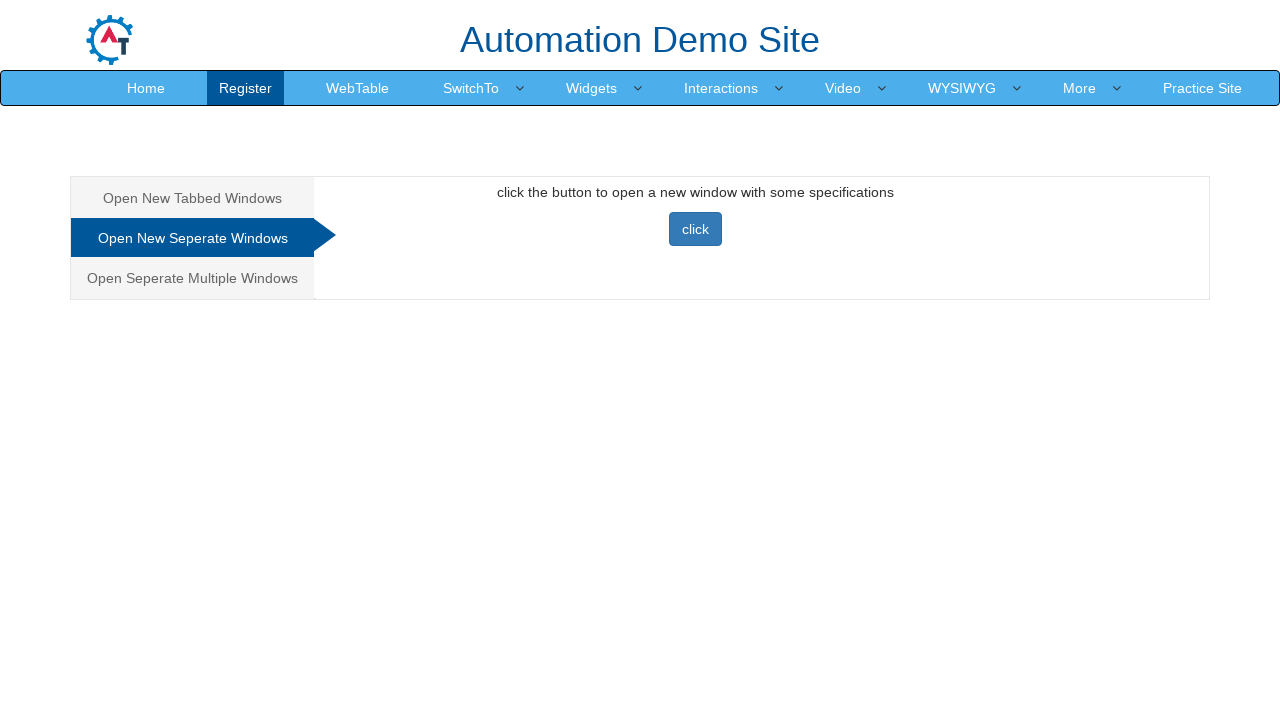

Brought new tab back to front
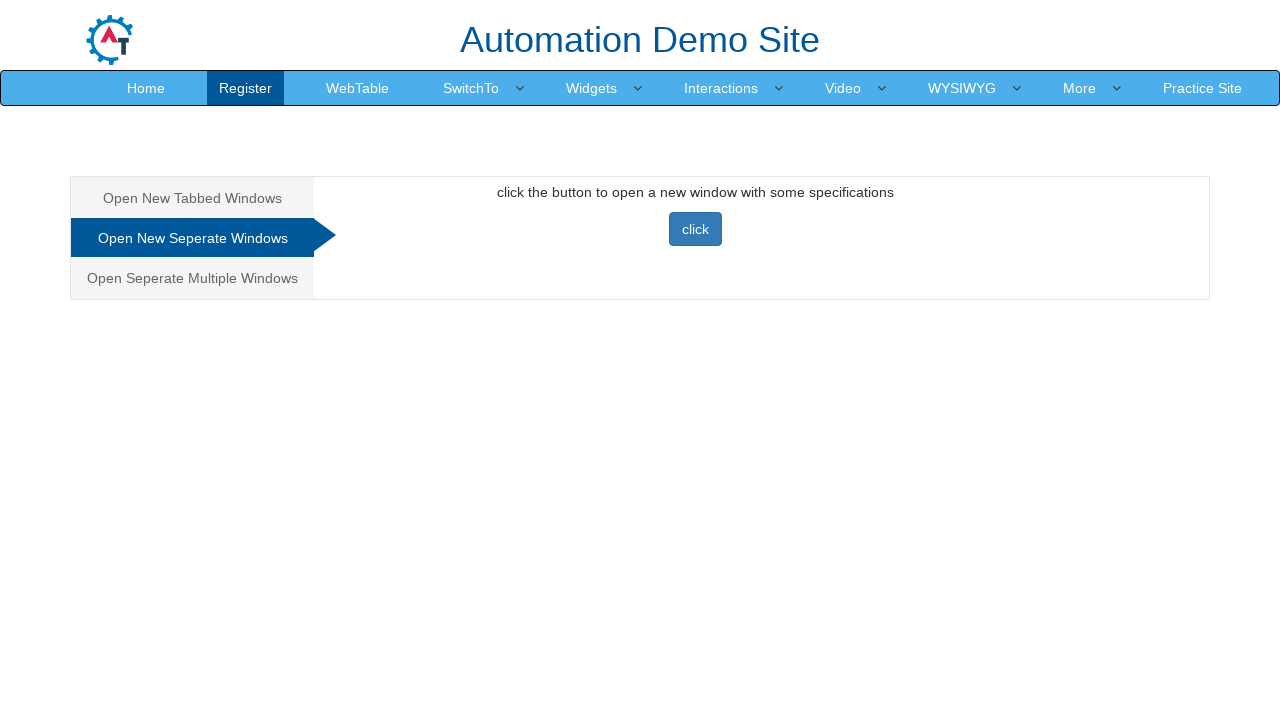

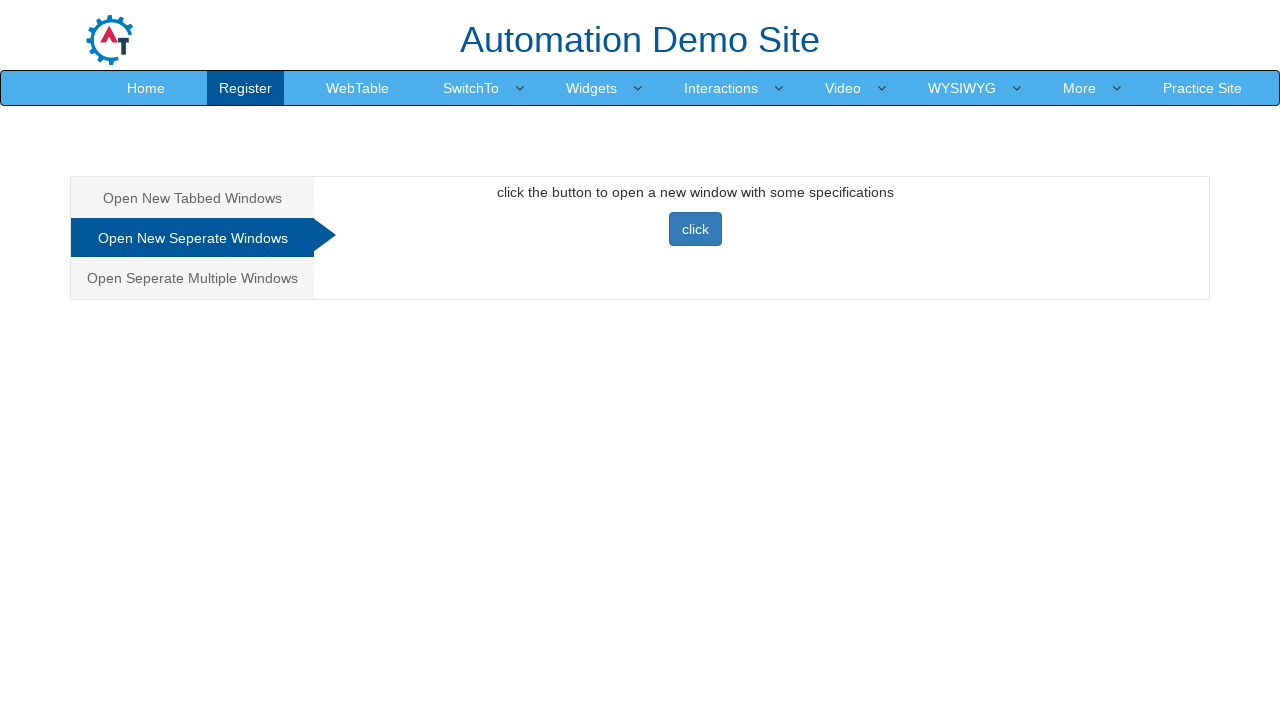